Tests date selection functionality by selecting year, month, and day from dropdown menus

Starting URL: https://testcenter.techproeducation.com/index.php?page=dropdown

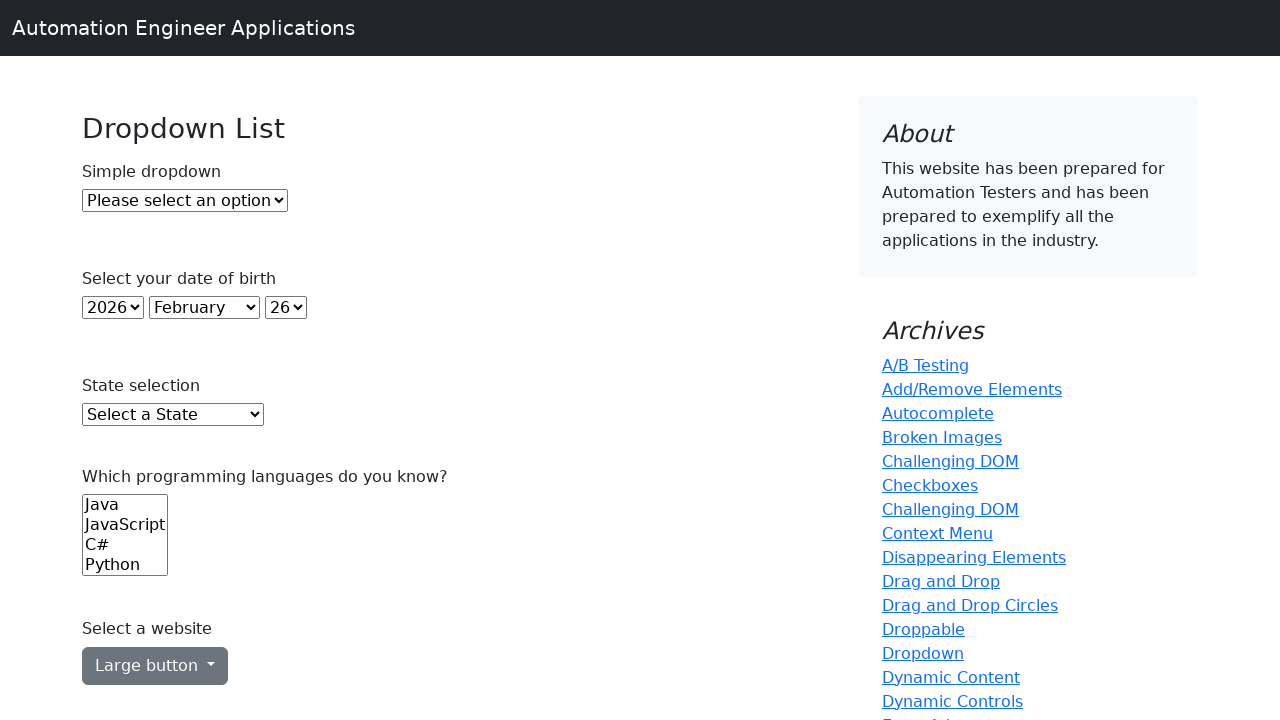

Located year dropdown element
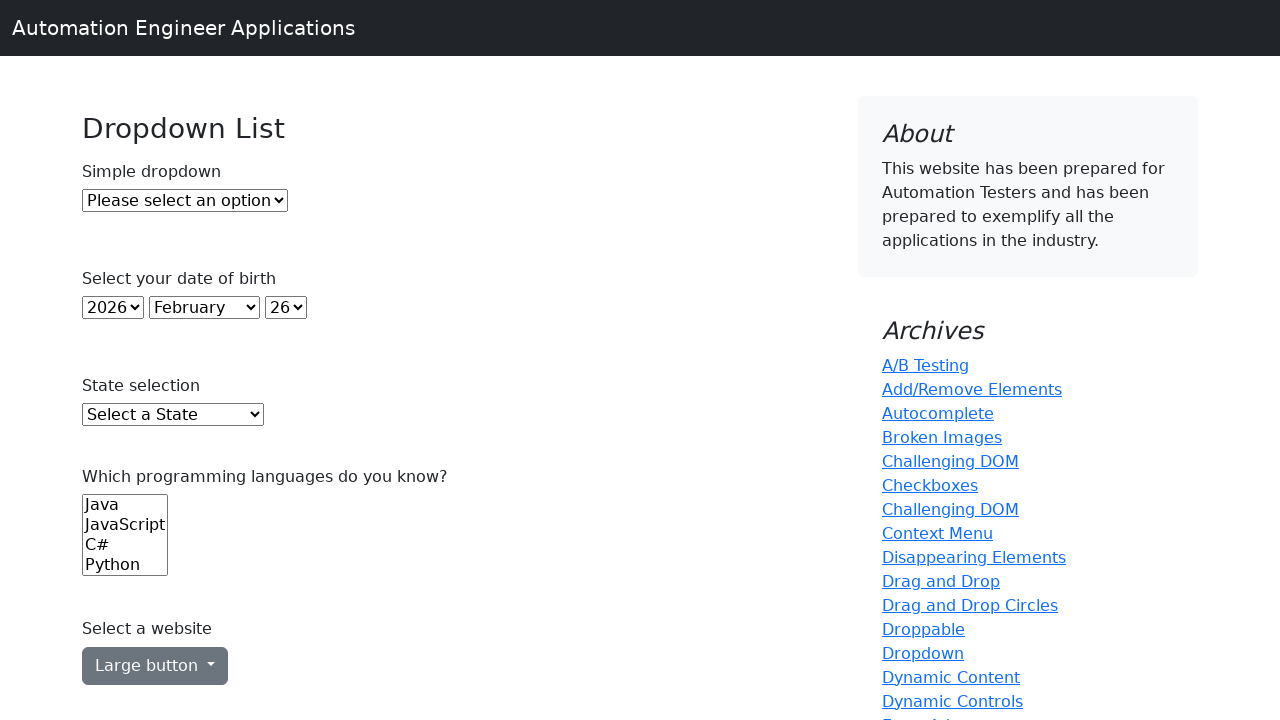

Retrieved all year options from dropdown
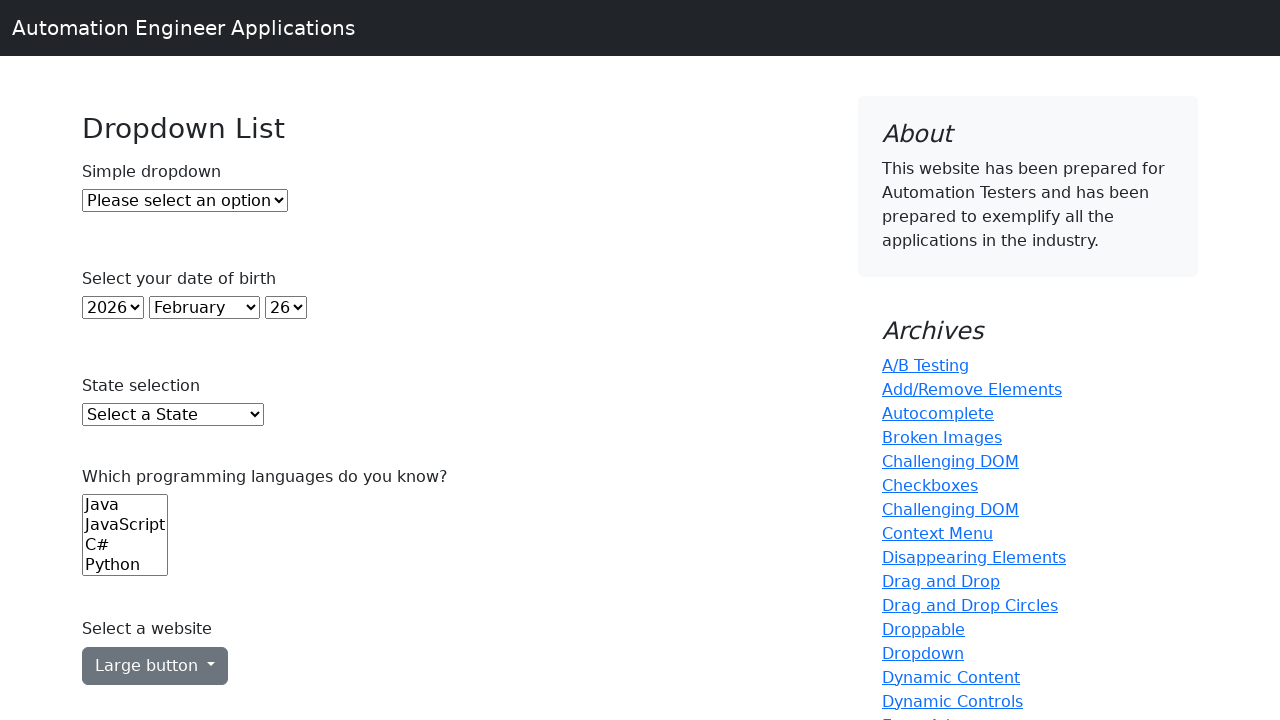

Selected 5th year option from dropdown on select#year
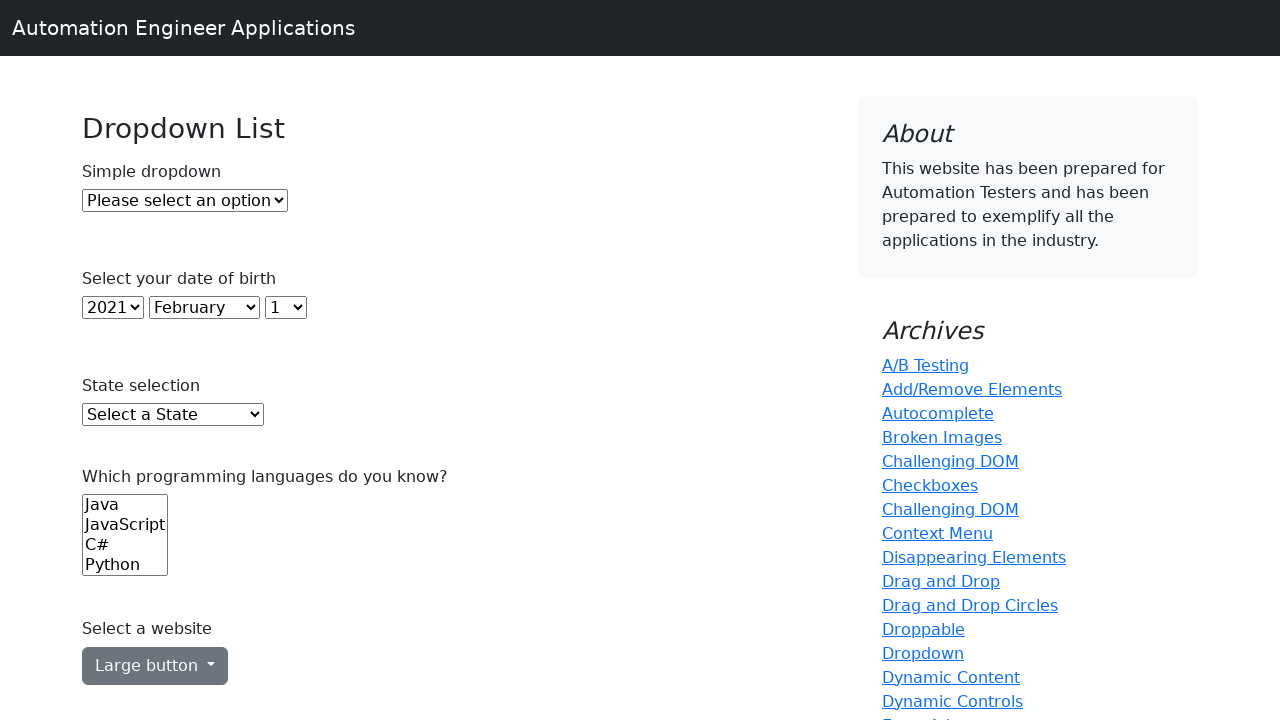

Selected 'July' from month dropdown on select#month
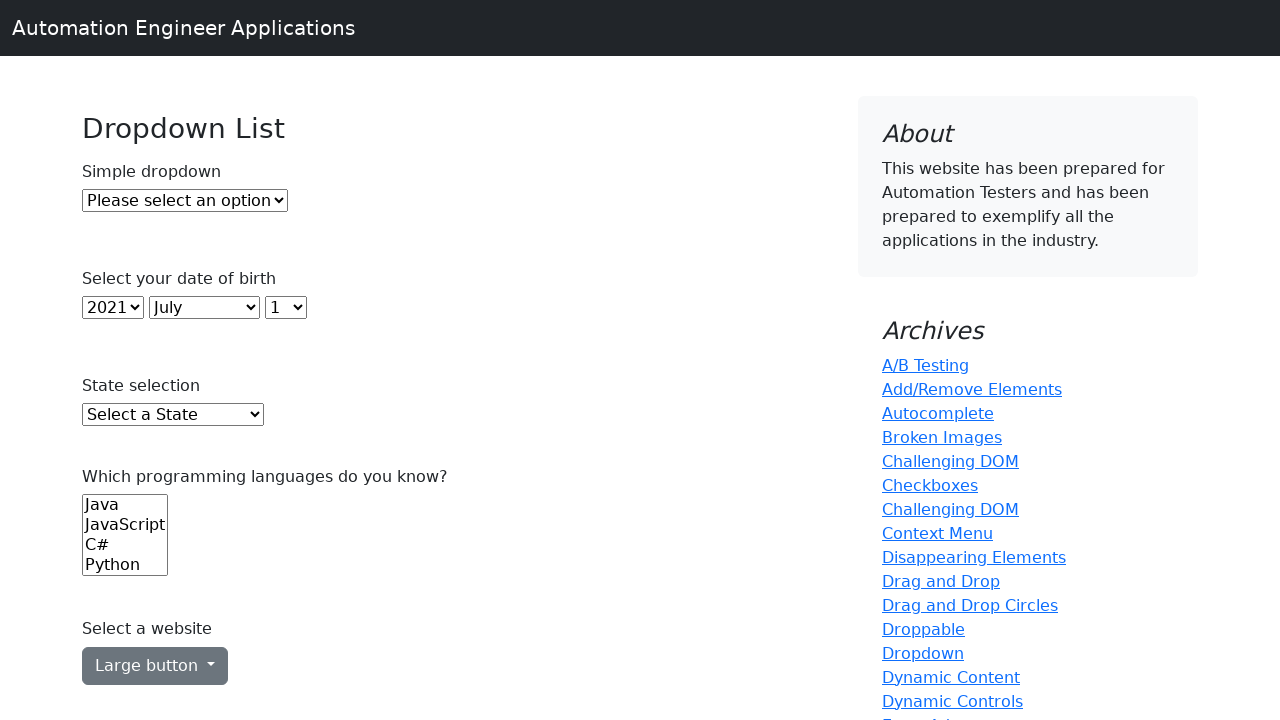

Selected day '21' from day dropdown on select#day
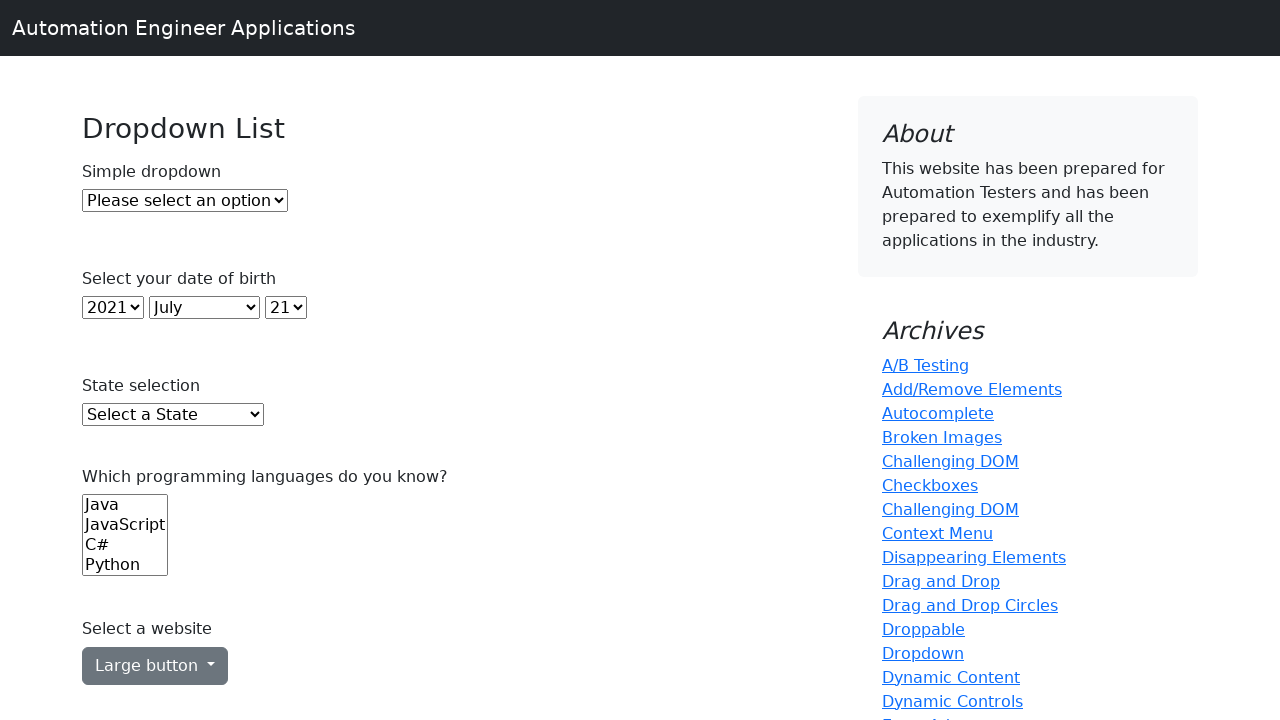

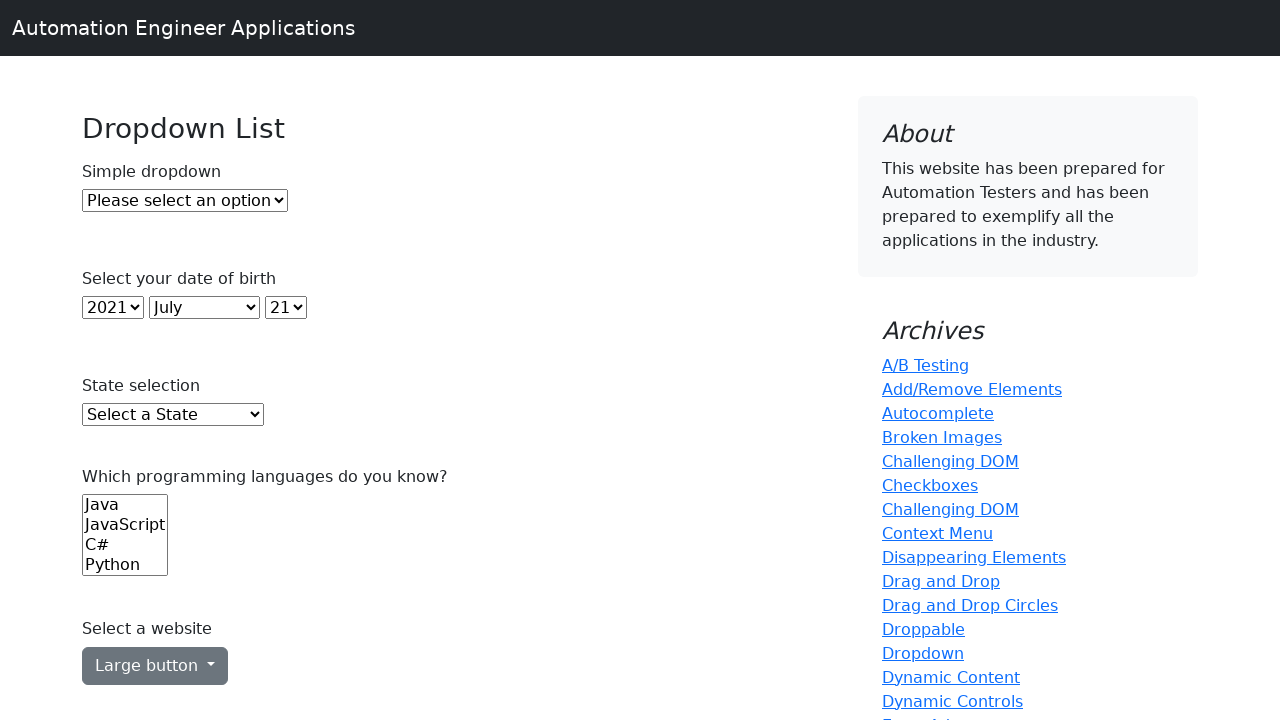